Tests e-commerce checkout flow by adding items to cart, applying promo code, and placing an order

Starting URL: https://rahulshettyacademy.com/seleniumPractise/

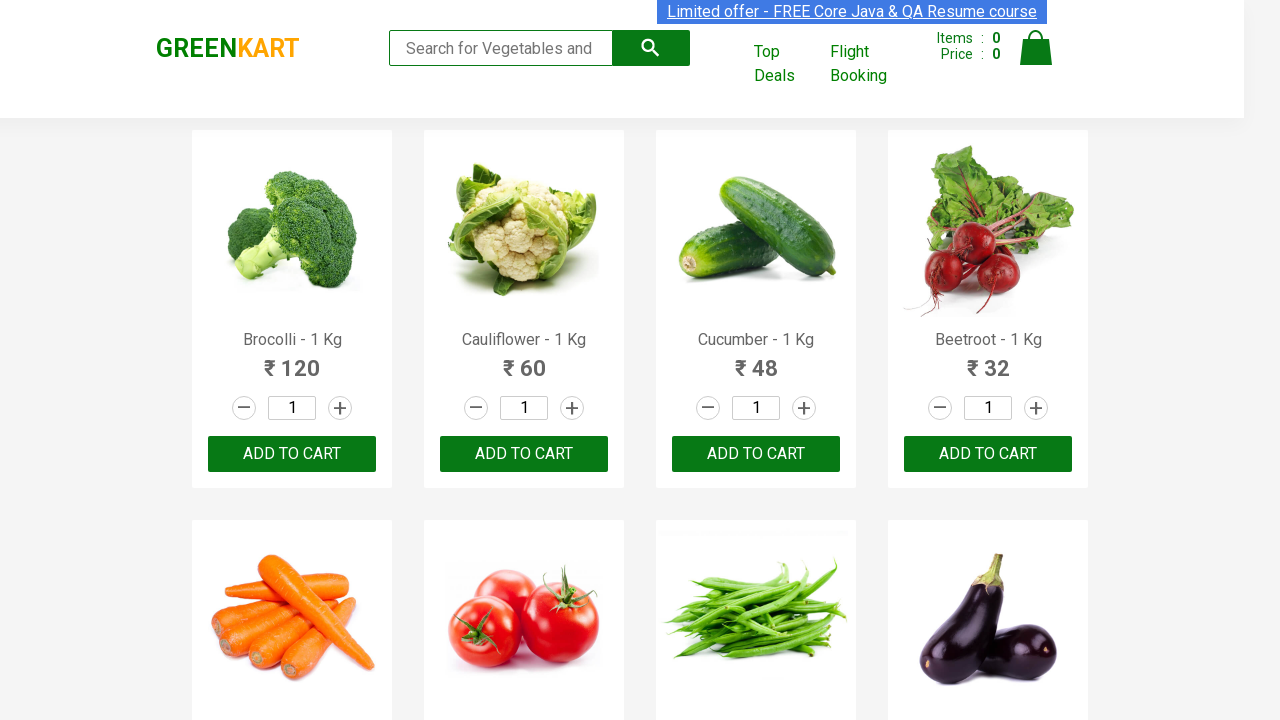

Located all product elements on the page
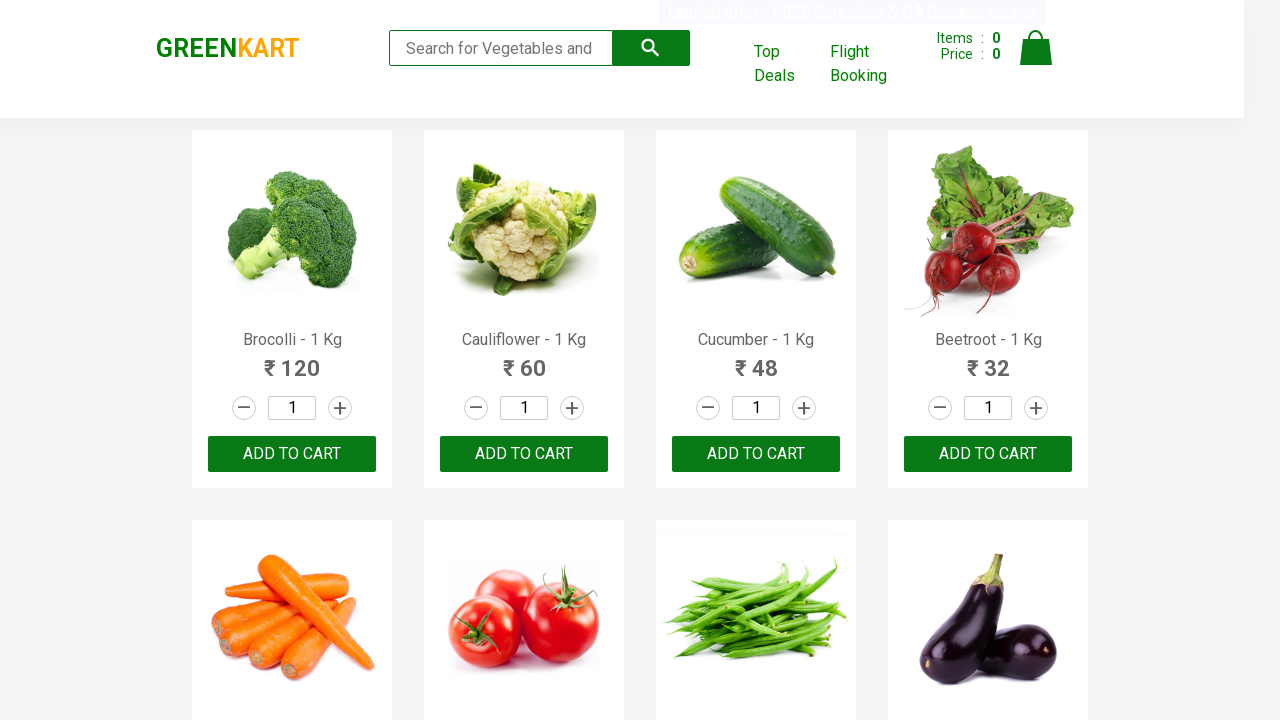

Extracted product name: Brocolli
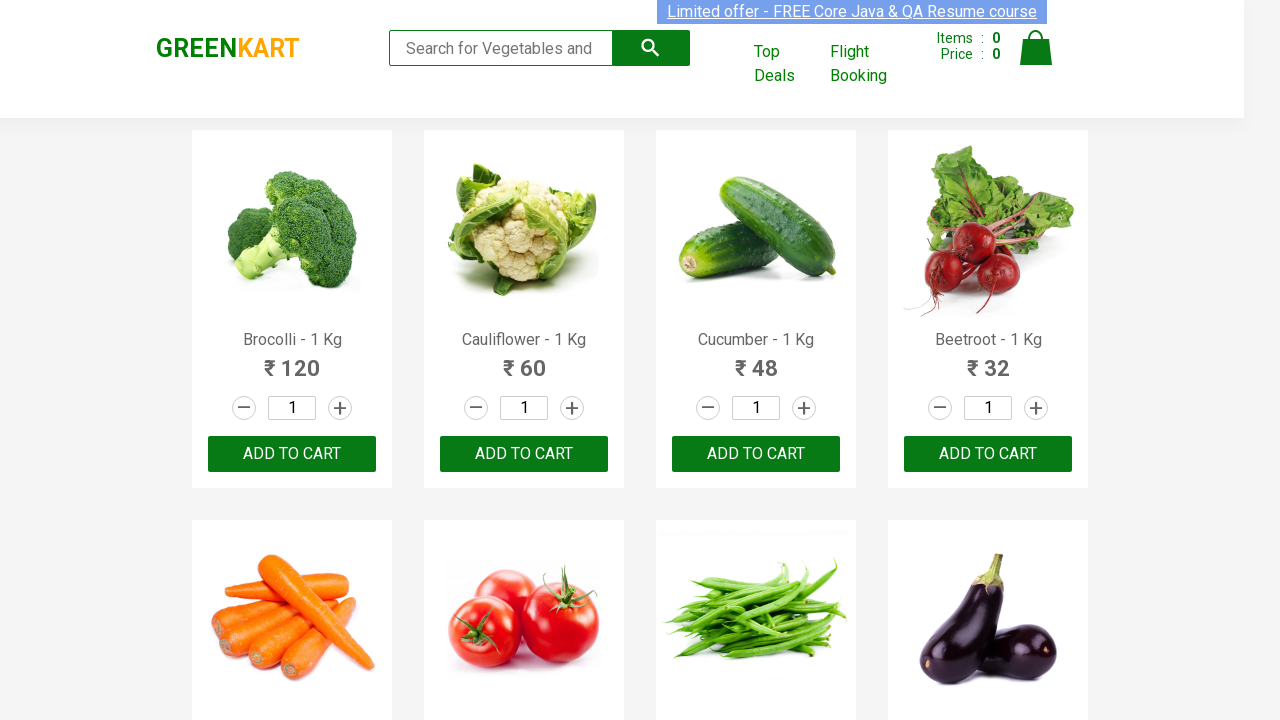

Clicked add to cart button for product [Brocolli] at (292, 454) on .product >> nth=0 >> .product-action button
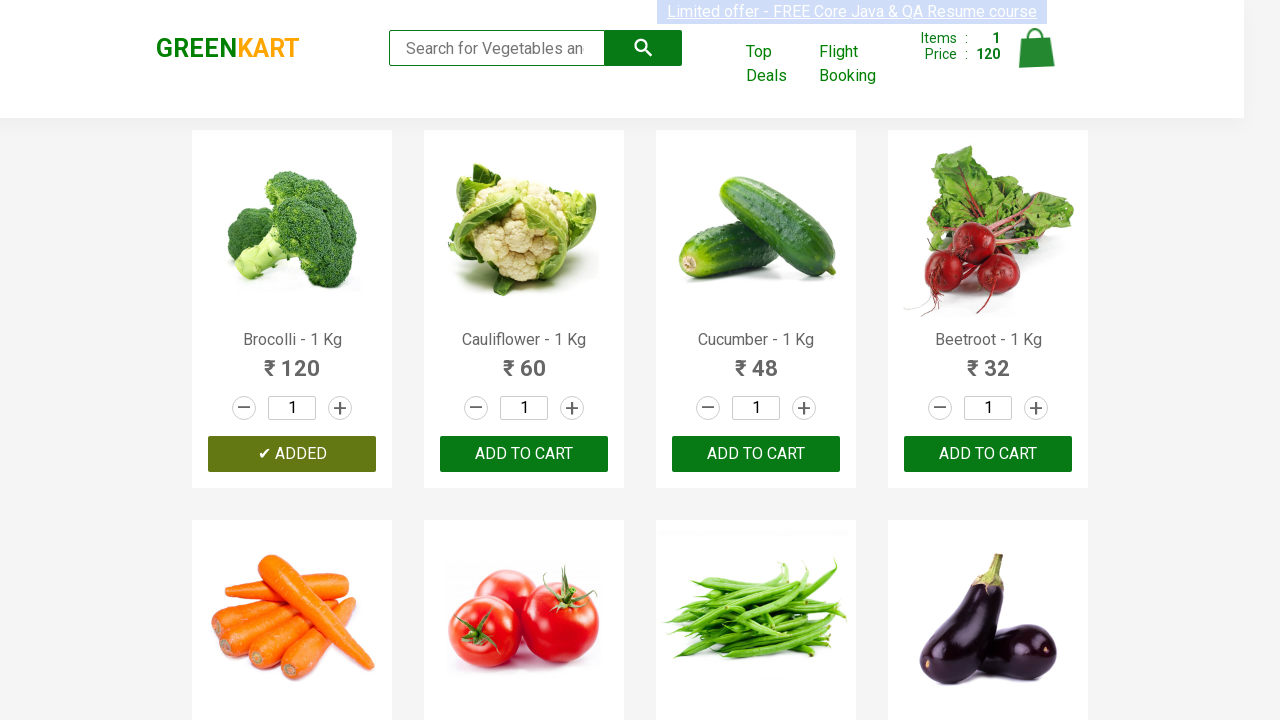

Extracted product name: Cauliflower
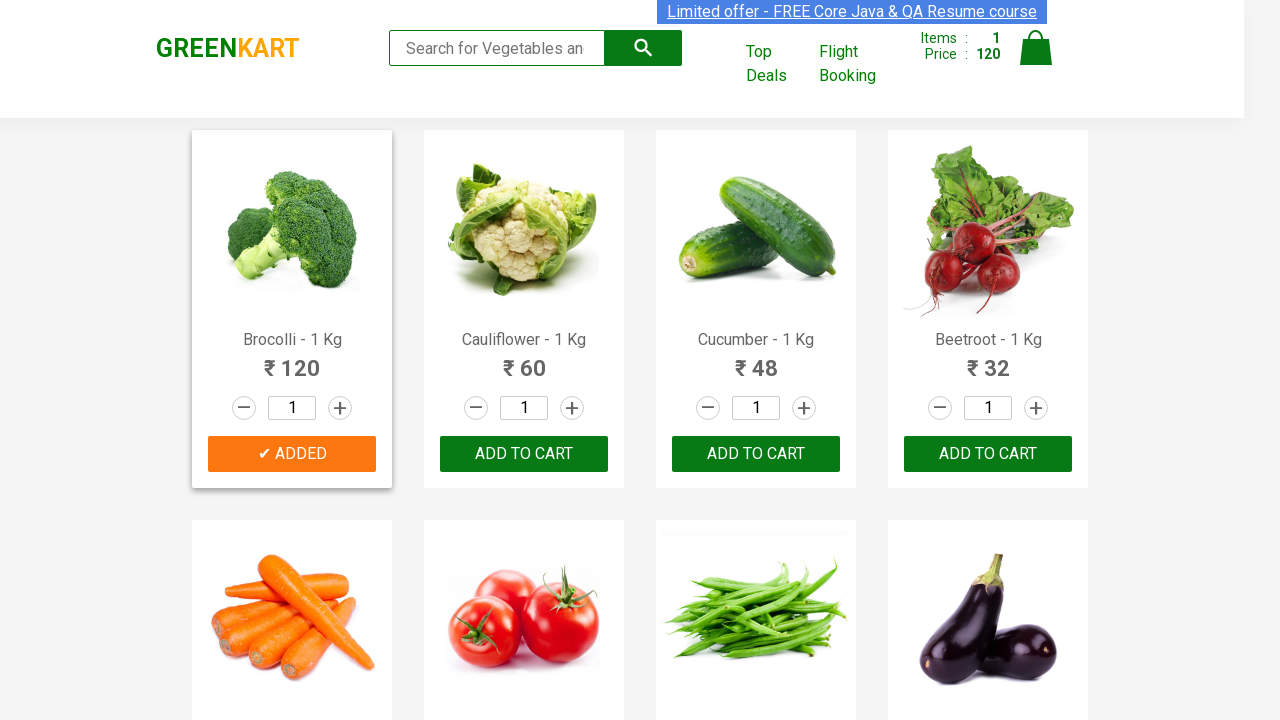

Extracted product name: Cucumber
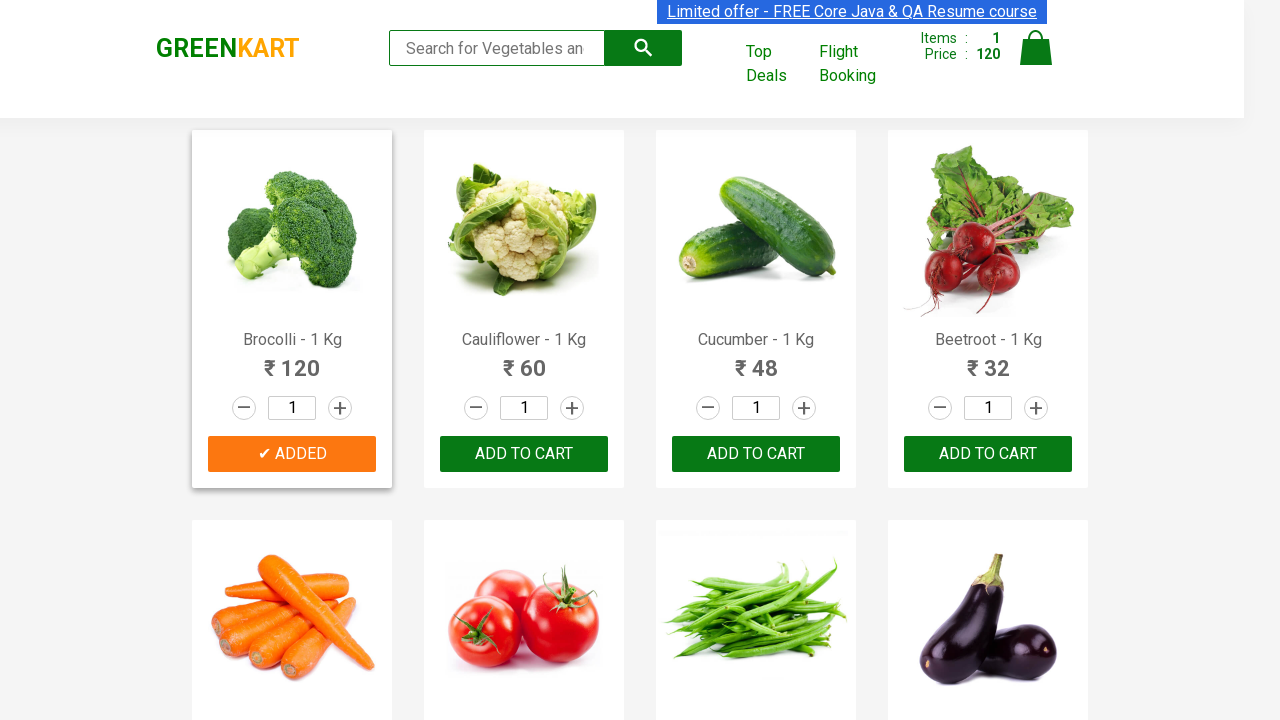

Clicked add to cart button for product [Cucumber] at (756, 454) on .product >> nth=2 >> .product-action button
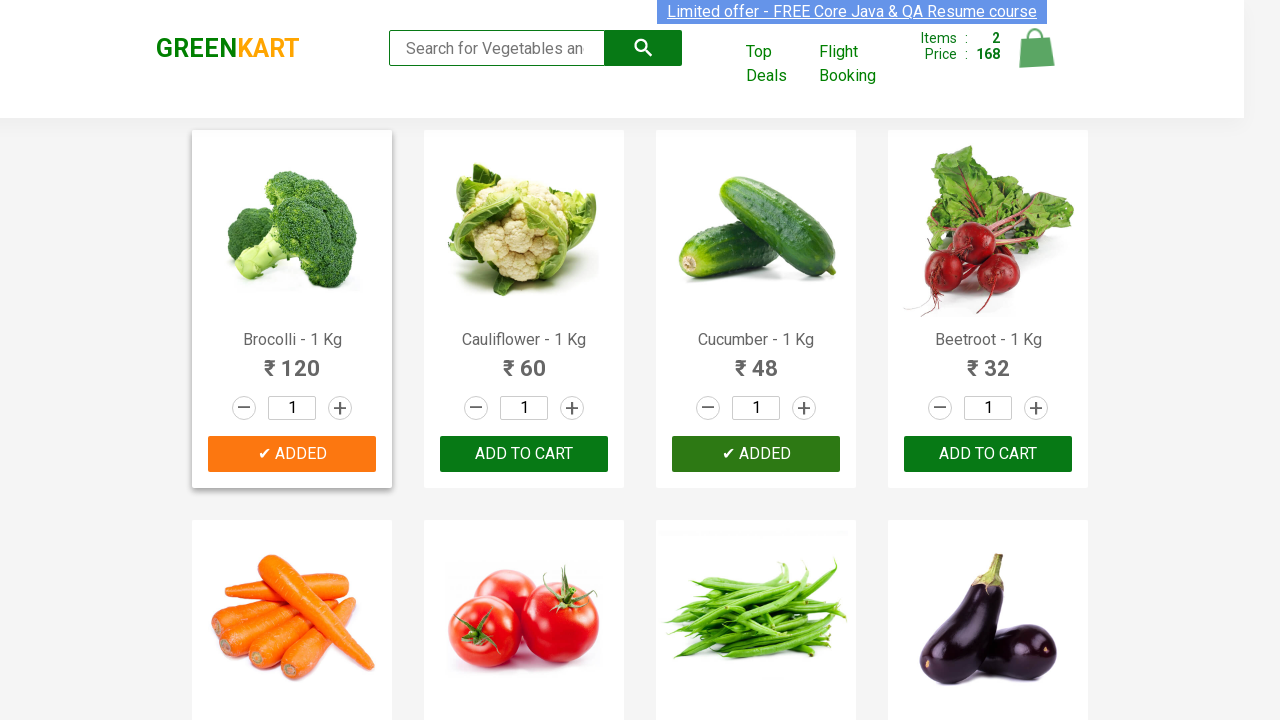

Extracted product name: Beetroot
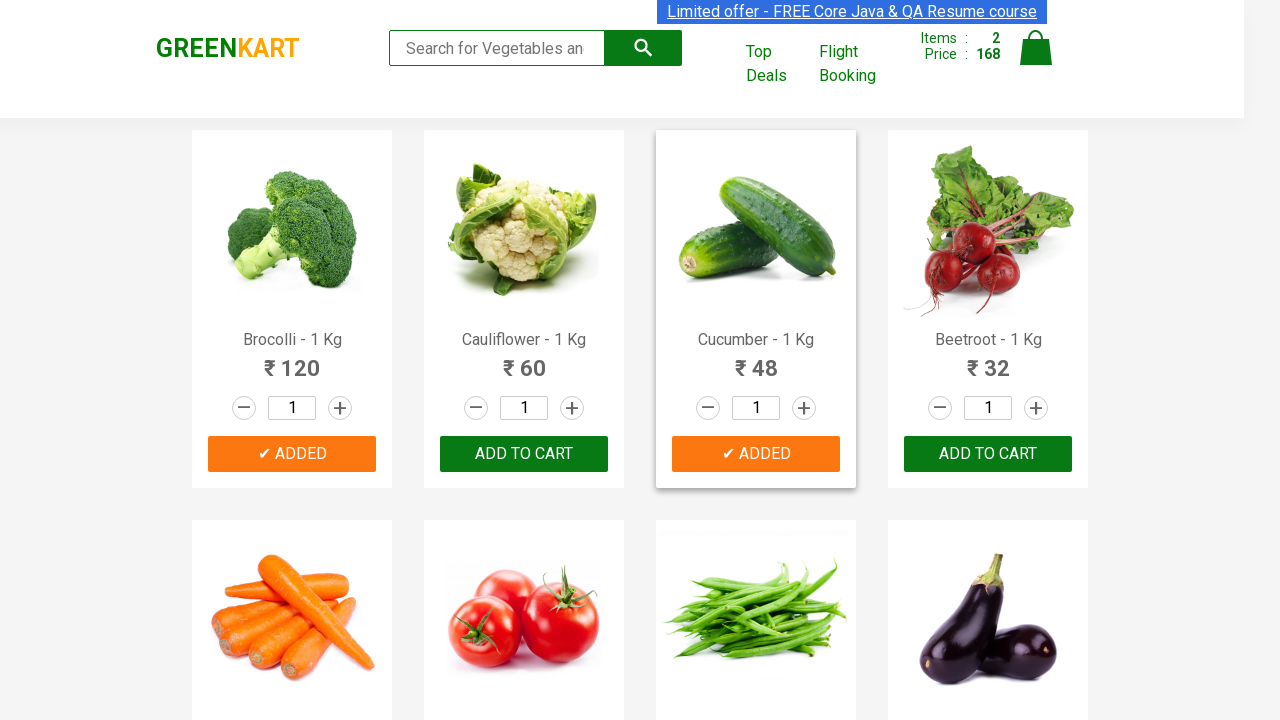

Clicked add to cart button for product [Beetroot] at (988, 454) on .product >> nth=3 >> .product-action button
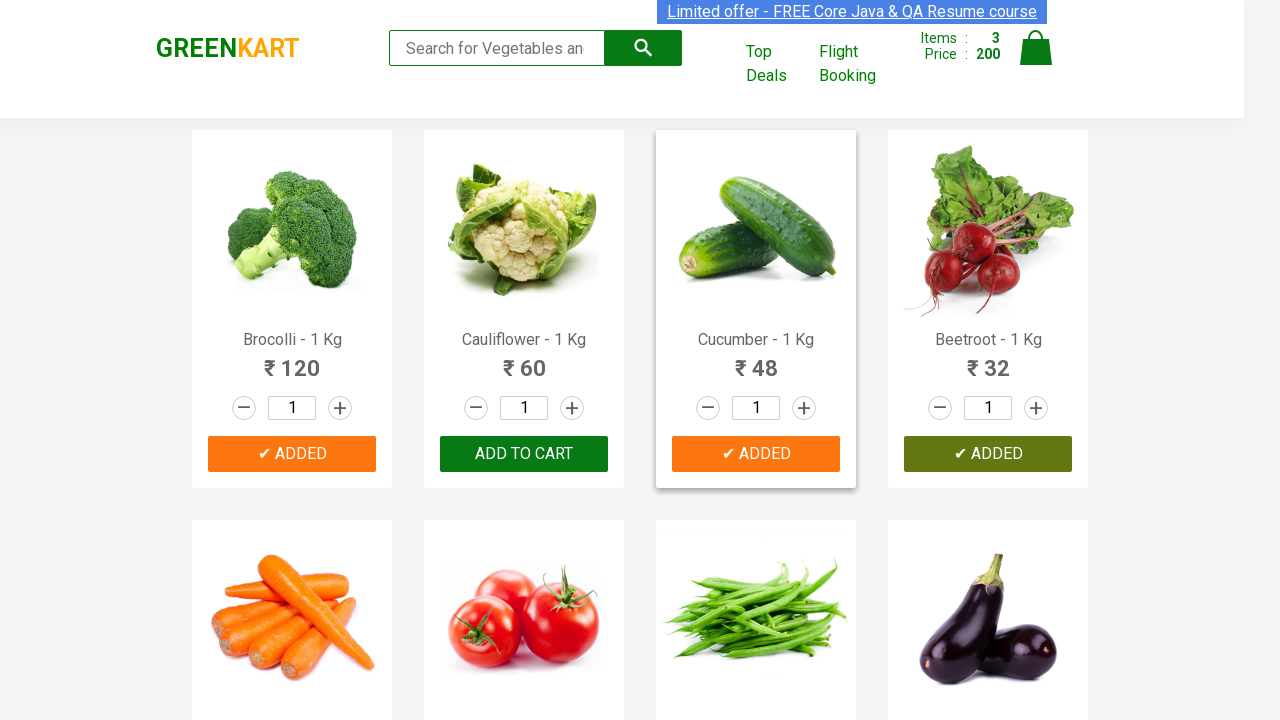

Retrieved cart item count: 3
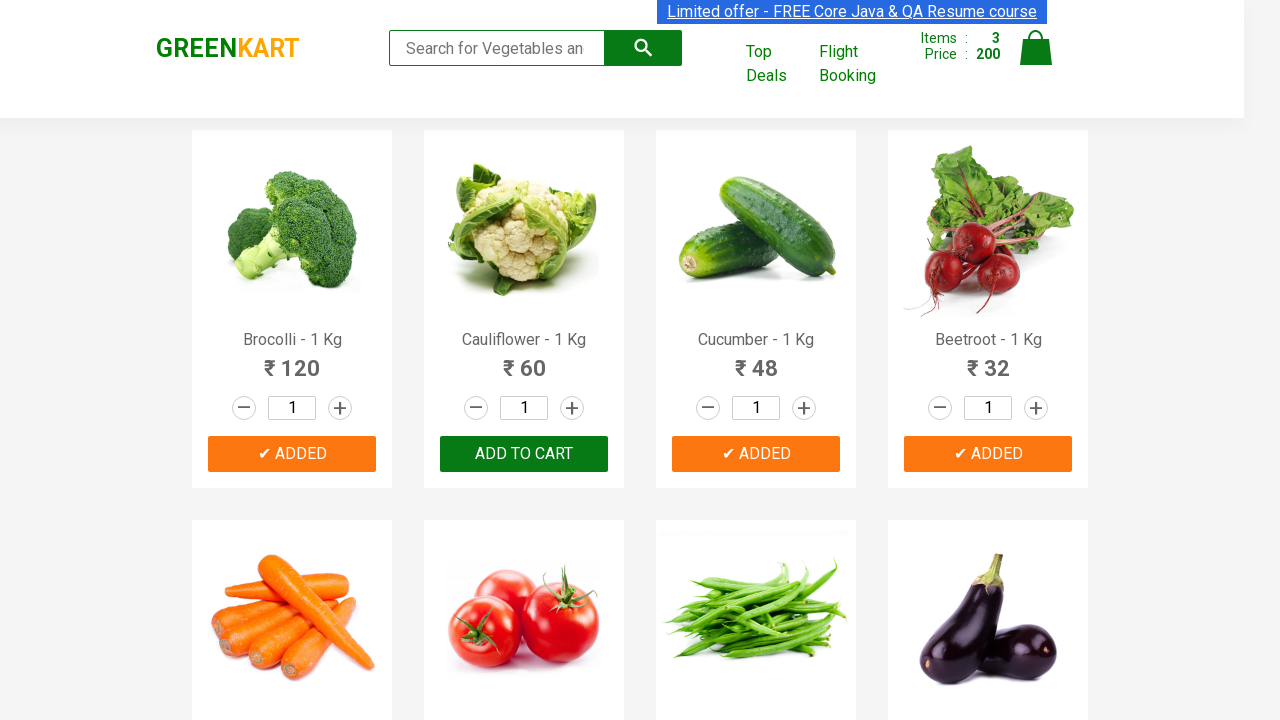

Verified cart contains 3 items as expected
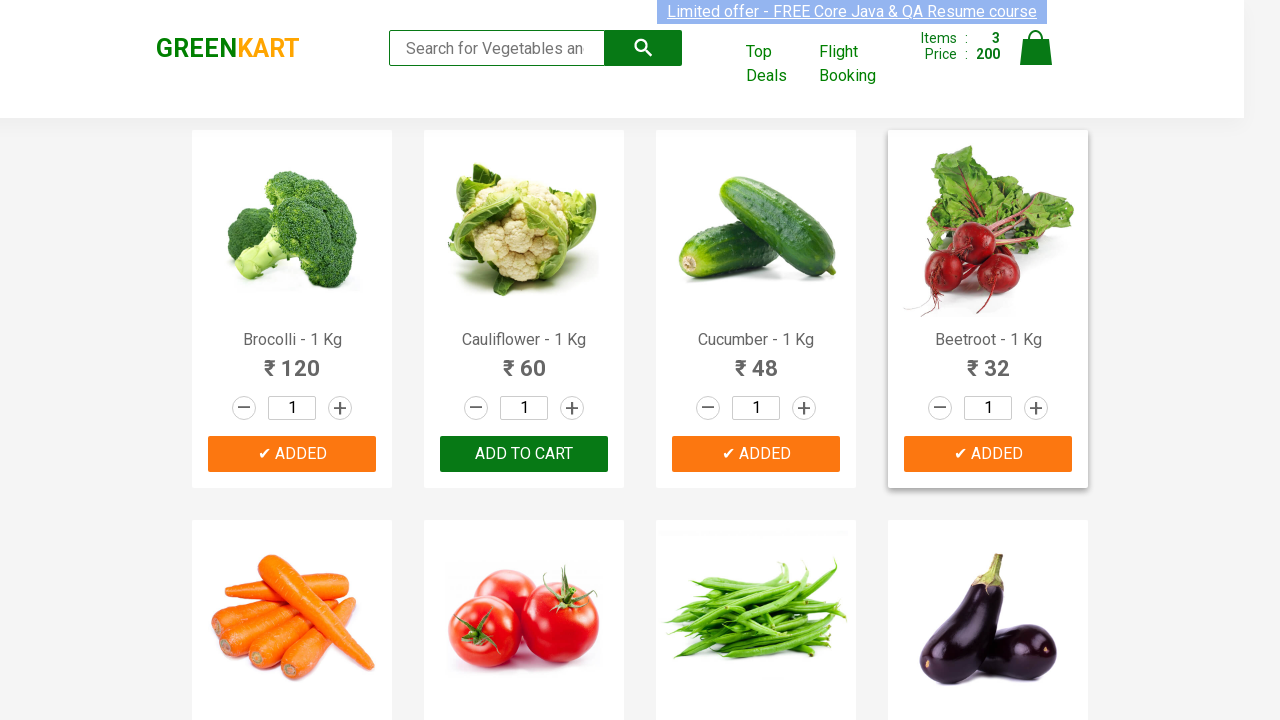

Clicked cart icon to open cart at (1036, 59) on a.cart-icon
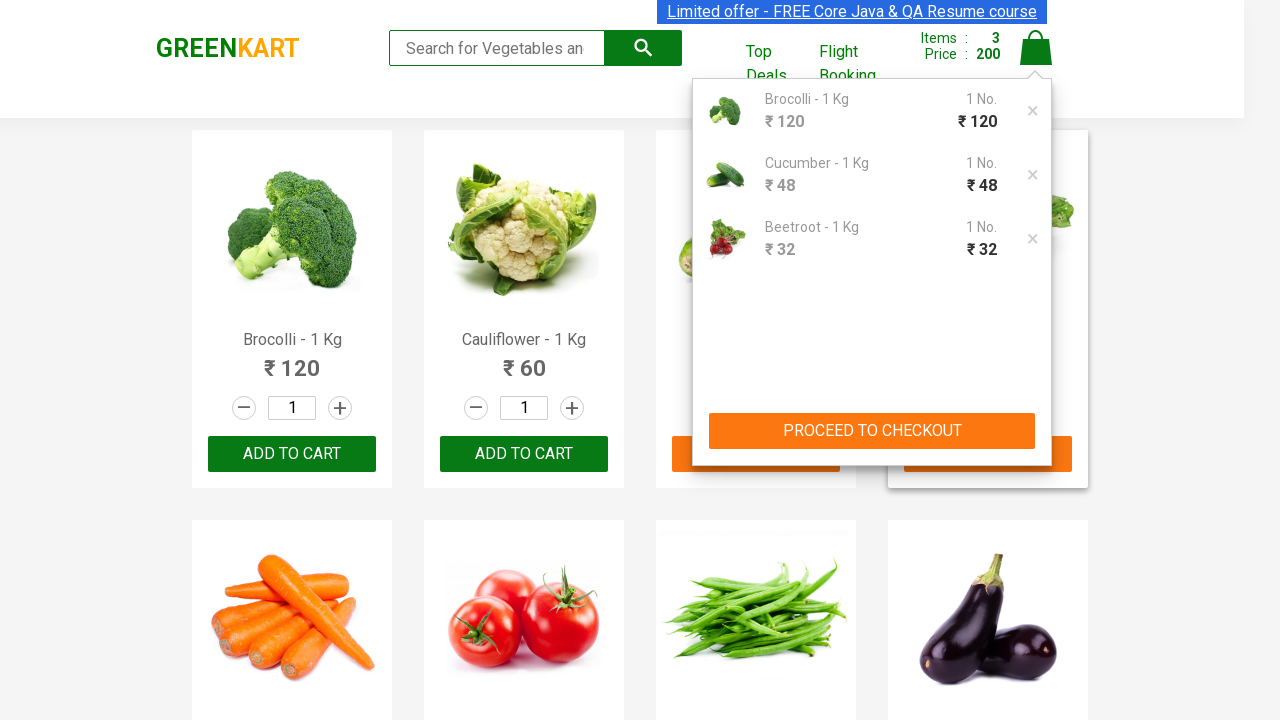

Clicked checkout button in cart preview at (872, 431) on .cart-preview button
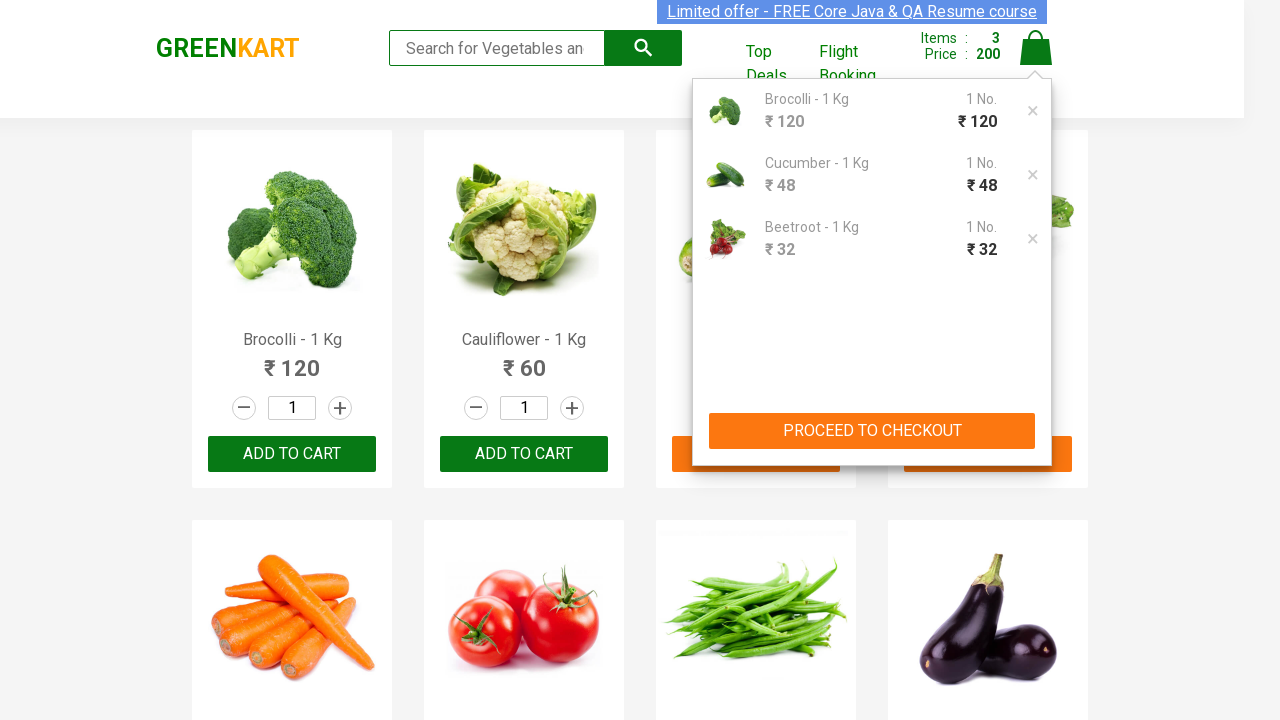

Waited for promo code input field to be visible
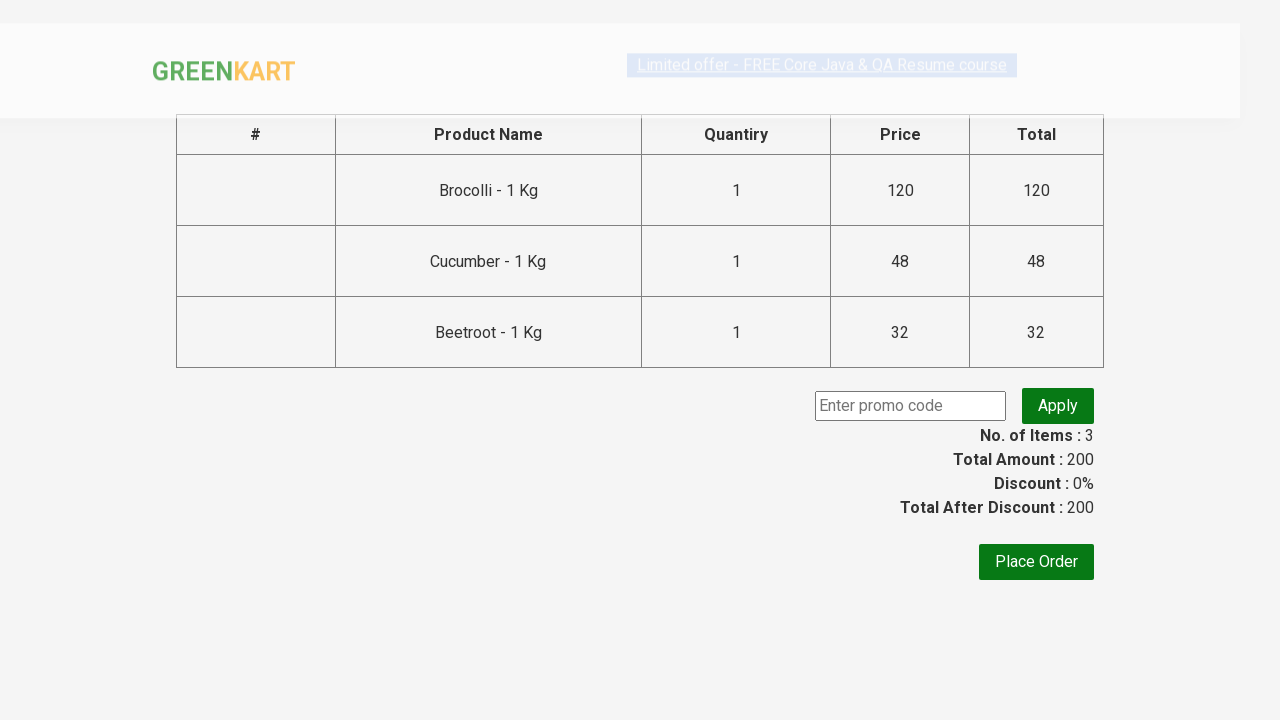

Filled promo code field with 'rahulshettyacademy' on .promoCode
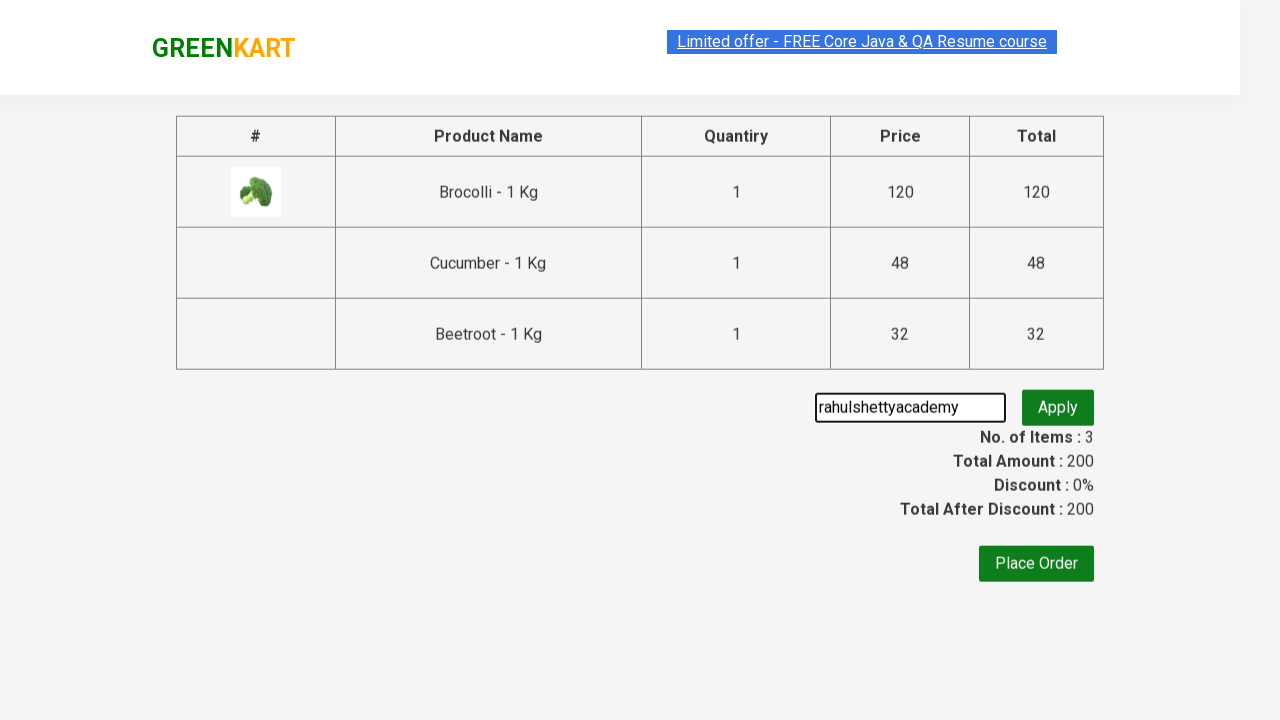

Clicked apply promo code button at (1058, 406) on .promoBtn
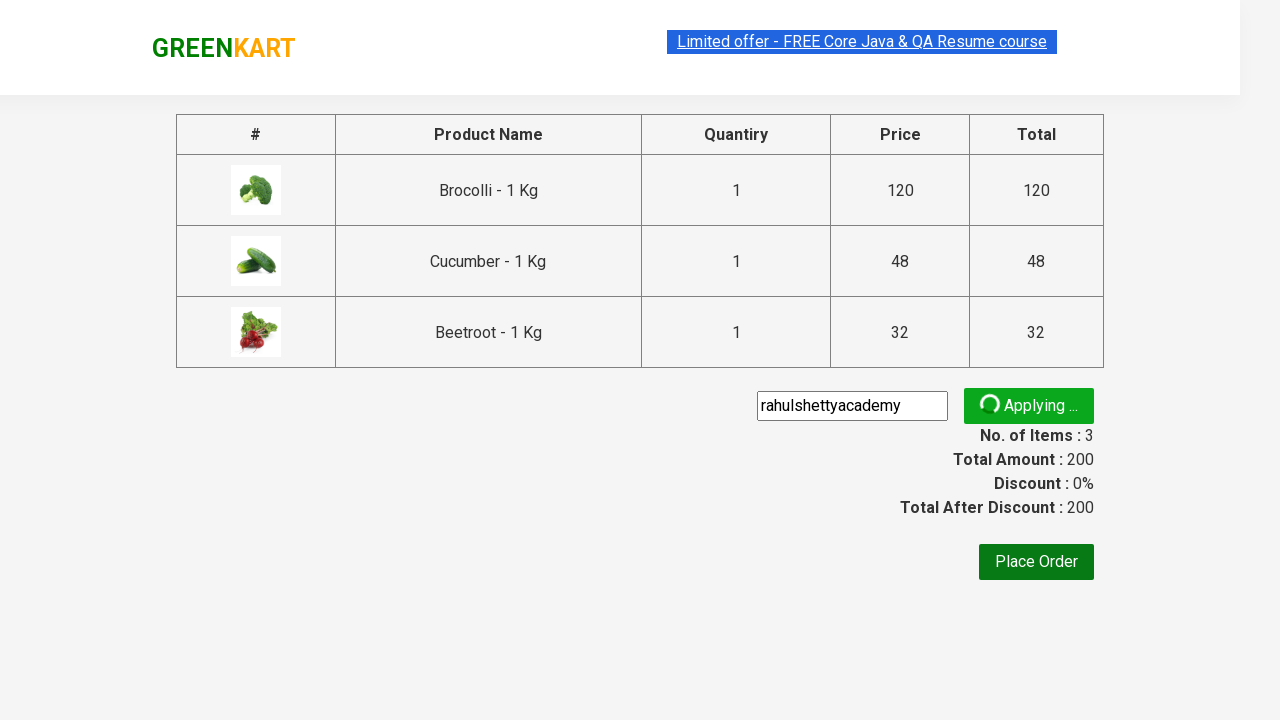

Waited for promo code confirmation message to appear
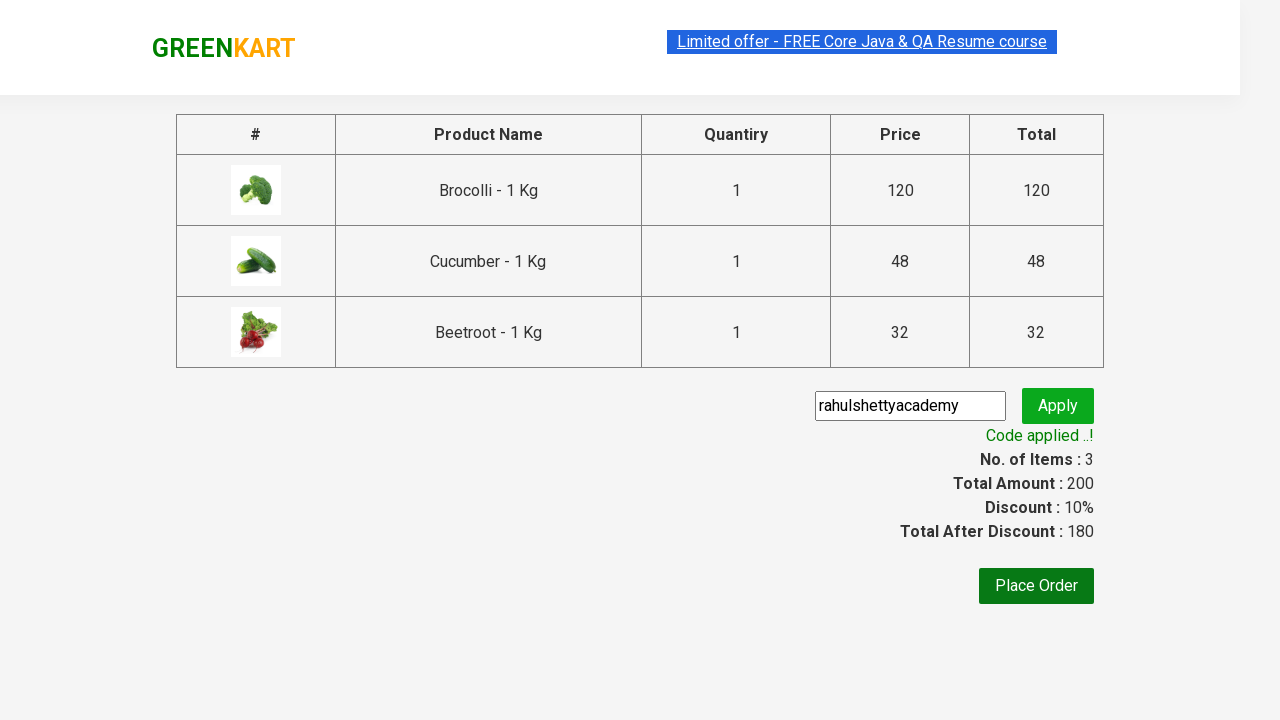

Verified promo code confirmation message: 'Code applied ..!'
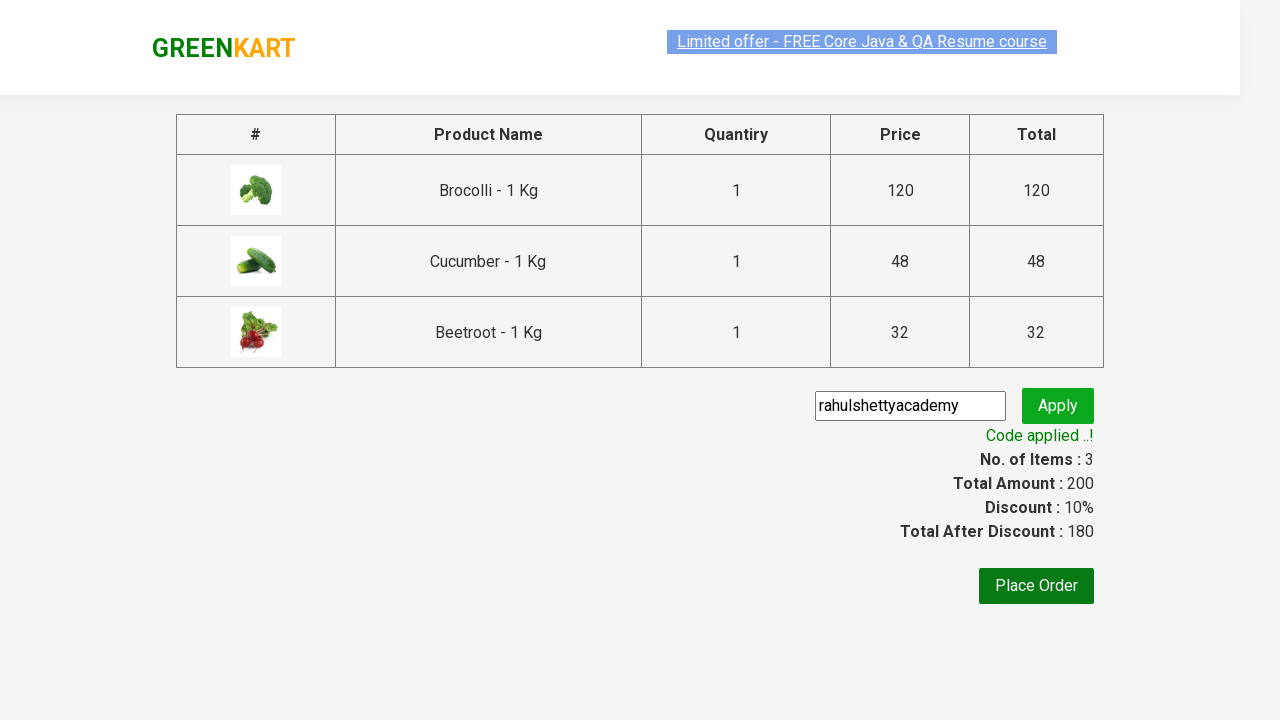

Clicked continue button to proceed to next checkout step at (1036, 586) on br + button
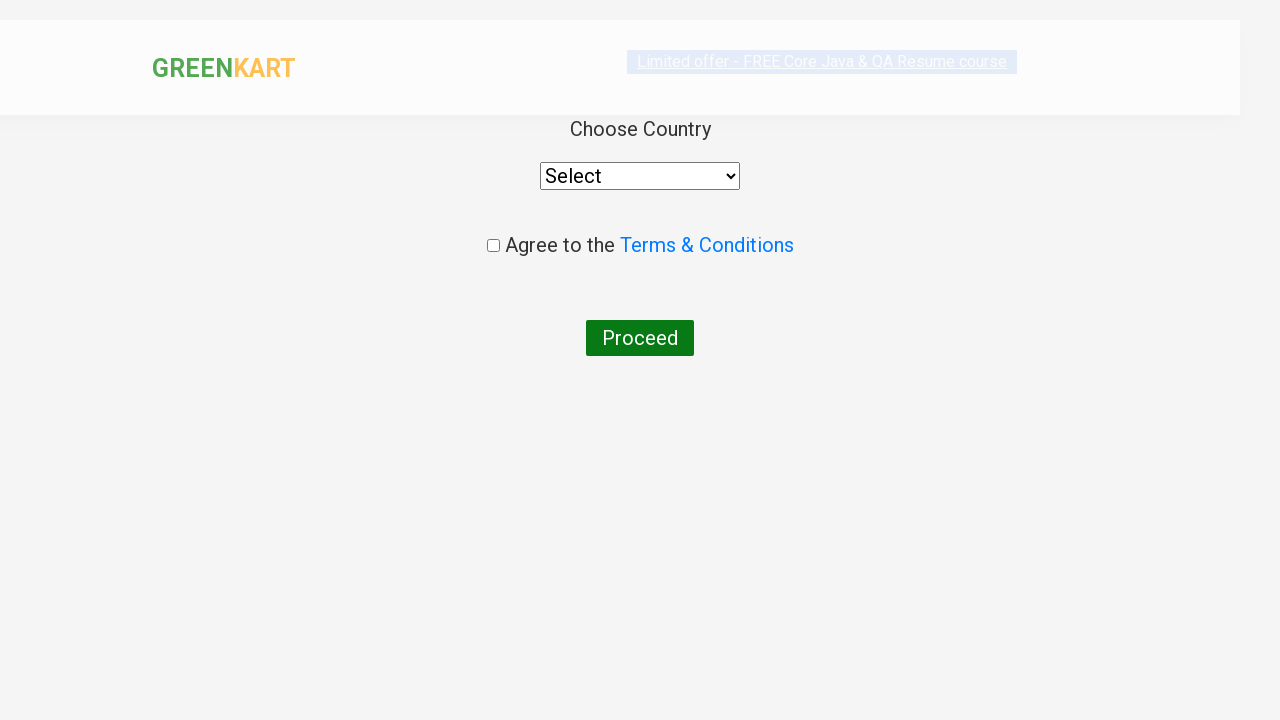

Selected country: United States on select
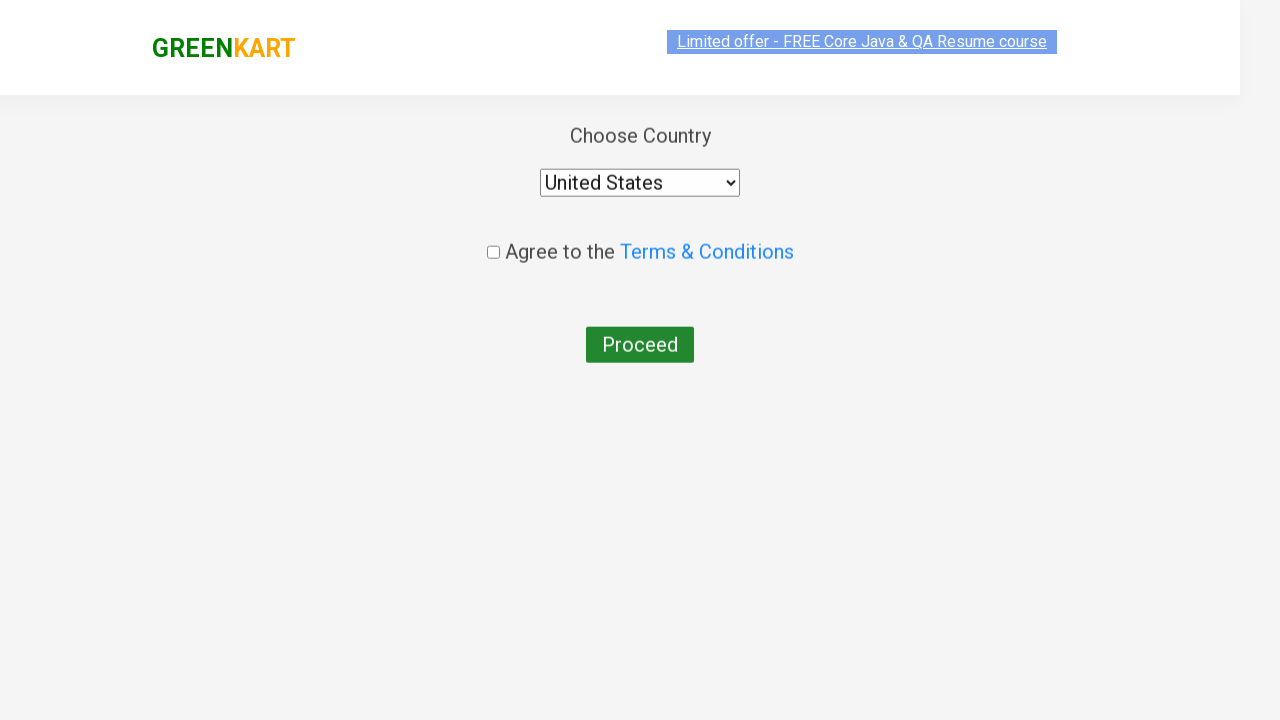

Located terms and conditions checkbox
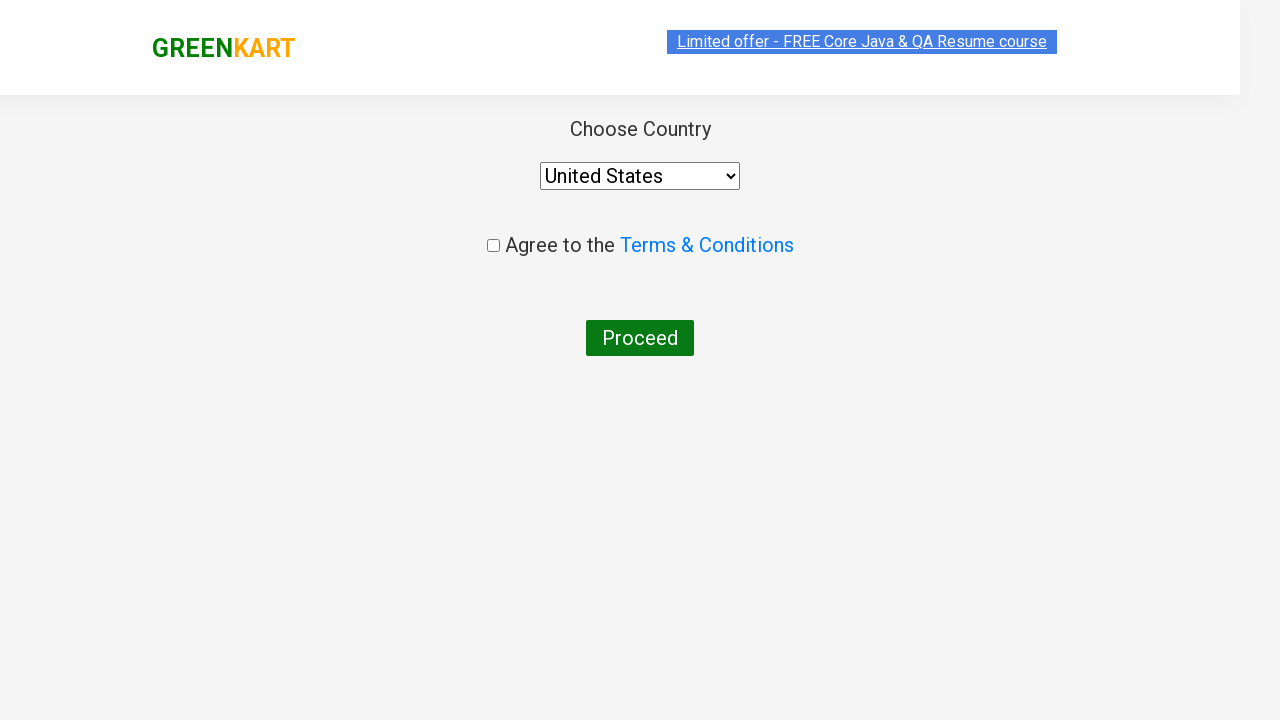

Clicked terms and conditions checkbox at (493, 246) on .chkAgree
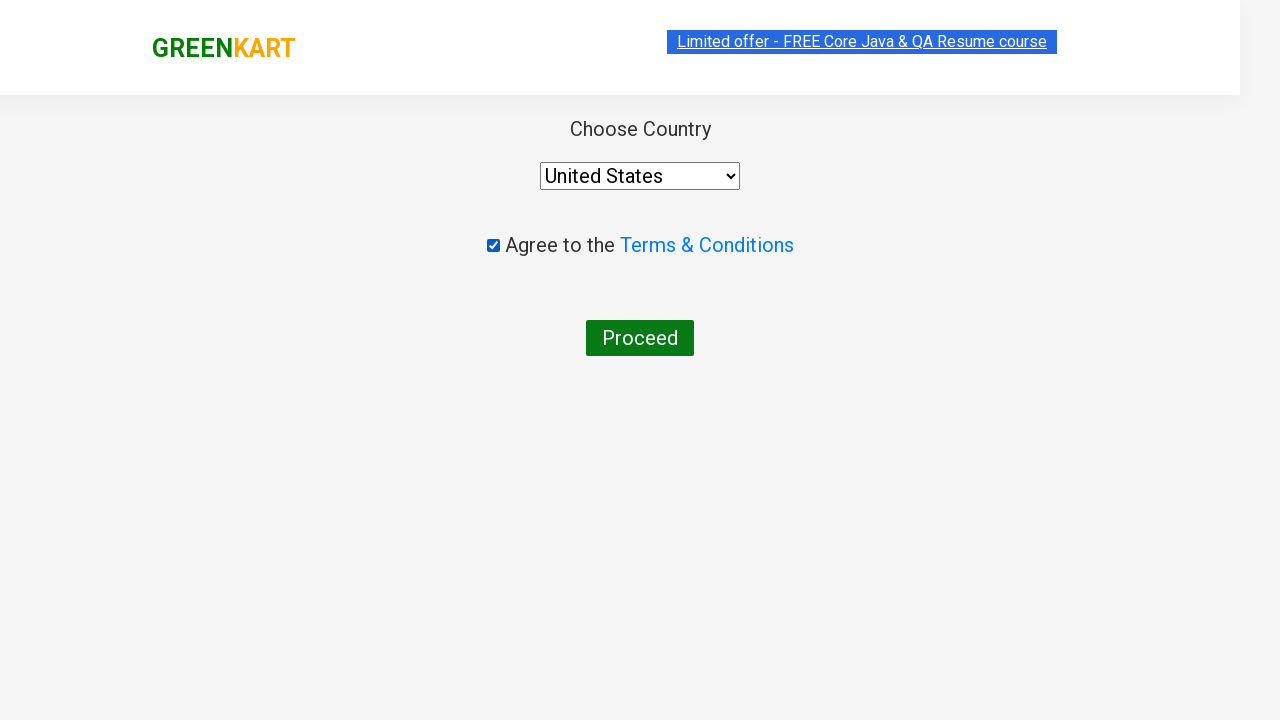

Verified terms and conditions checkbox is checked
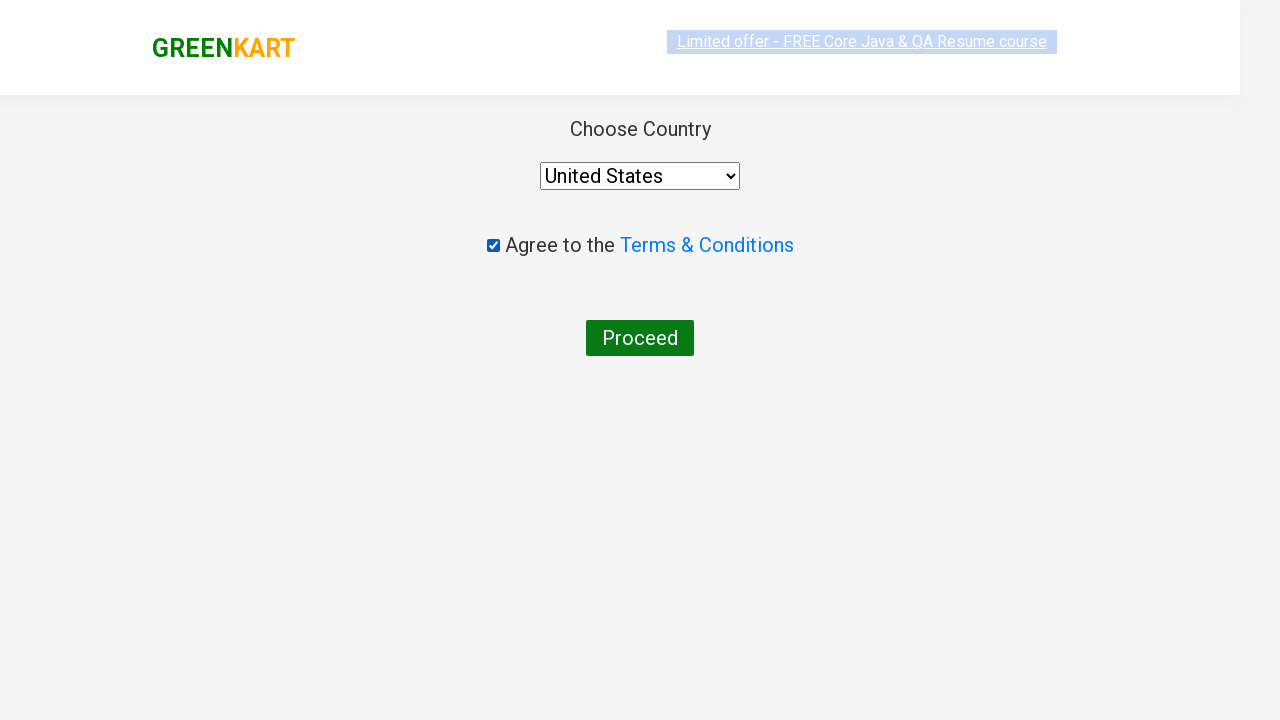

Clicked place order button to submit the order at (640, 338) on br + button
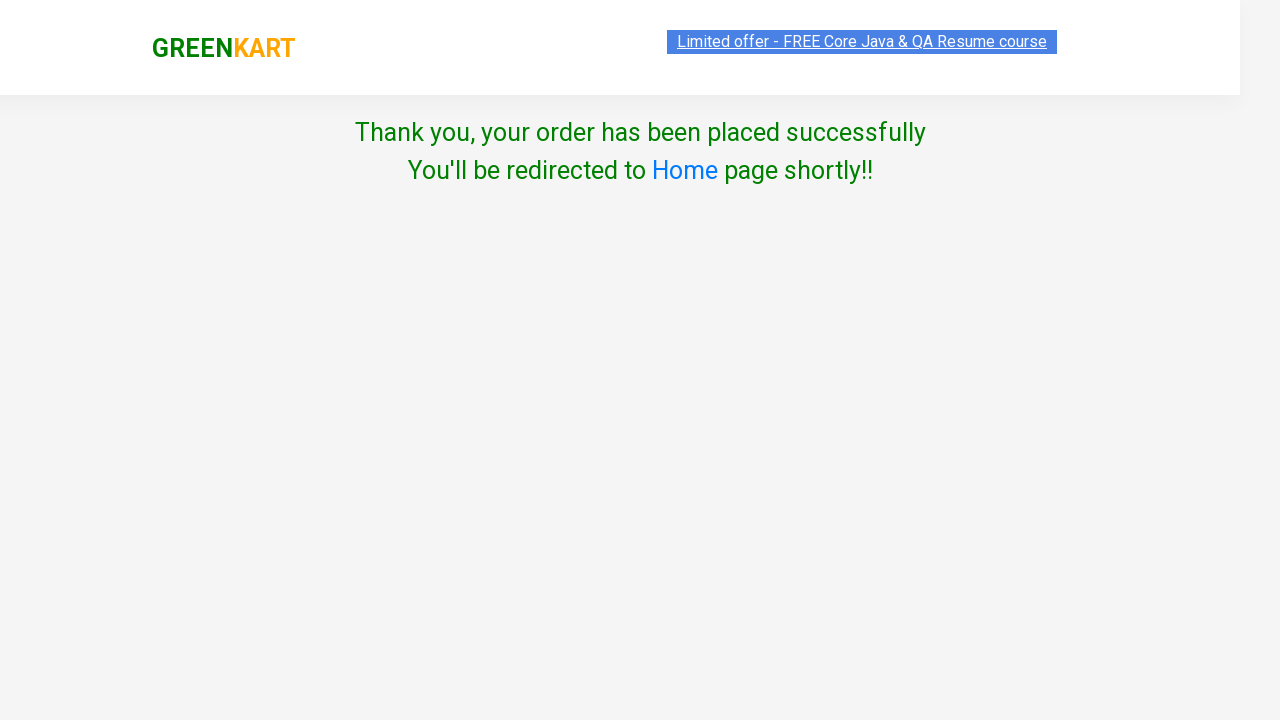

Retrieved order confirmation message
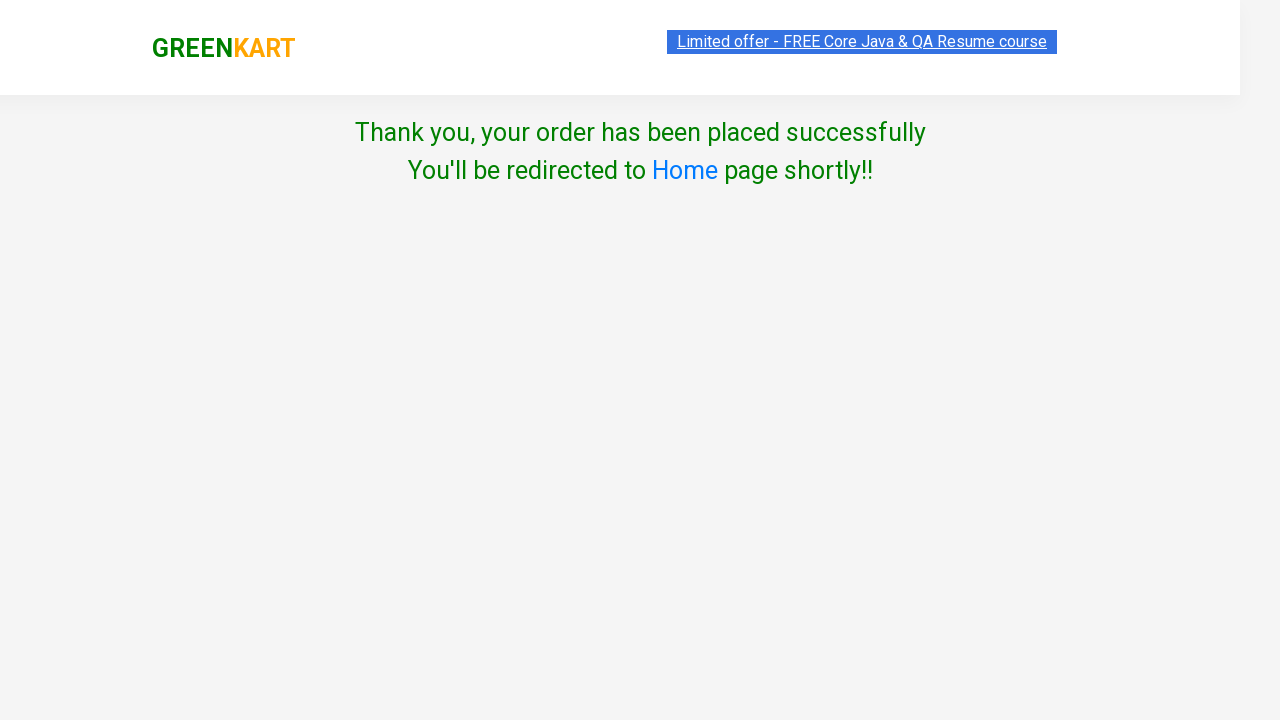

Verified successful order placement message is displayed
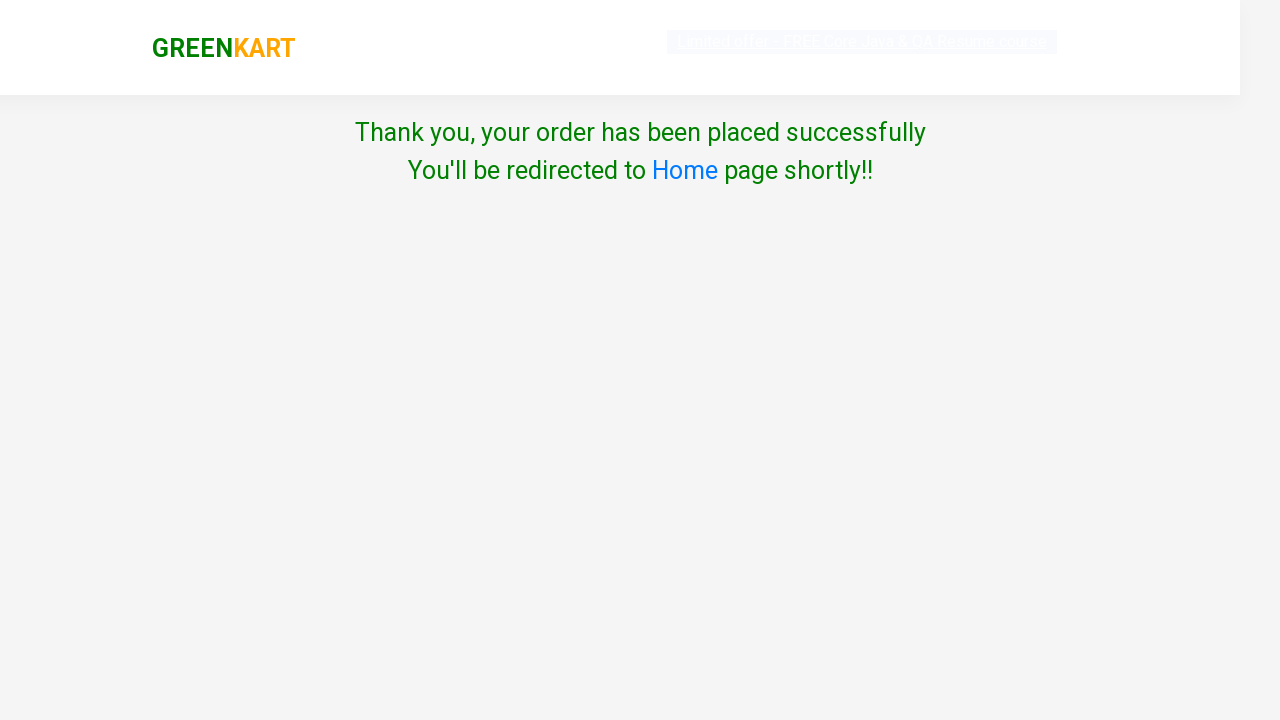

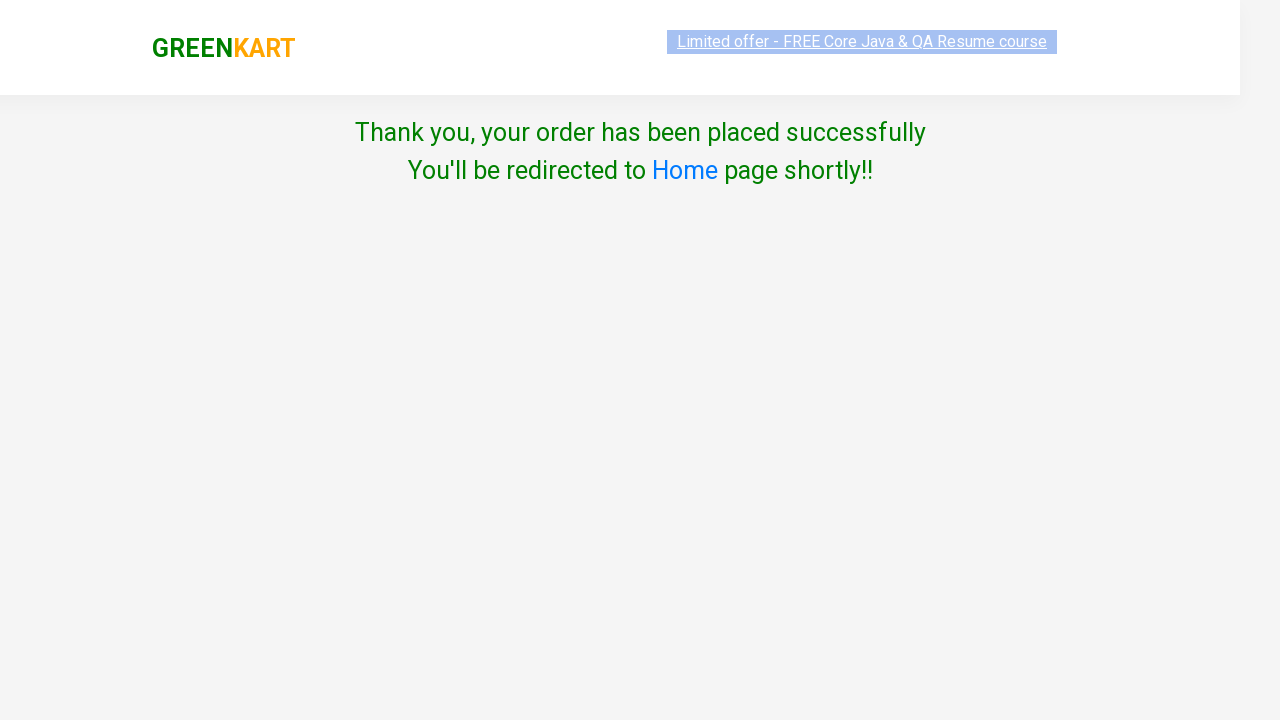